Tests file download functionality by clicking on a file link to initiate a download.

Starting URL: https://the-internet.herokuapp.com/download

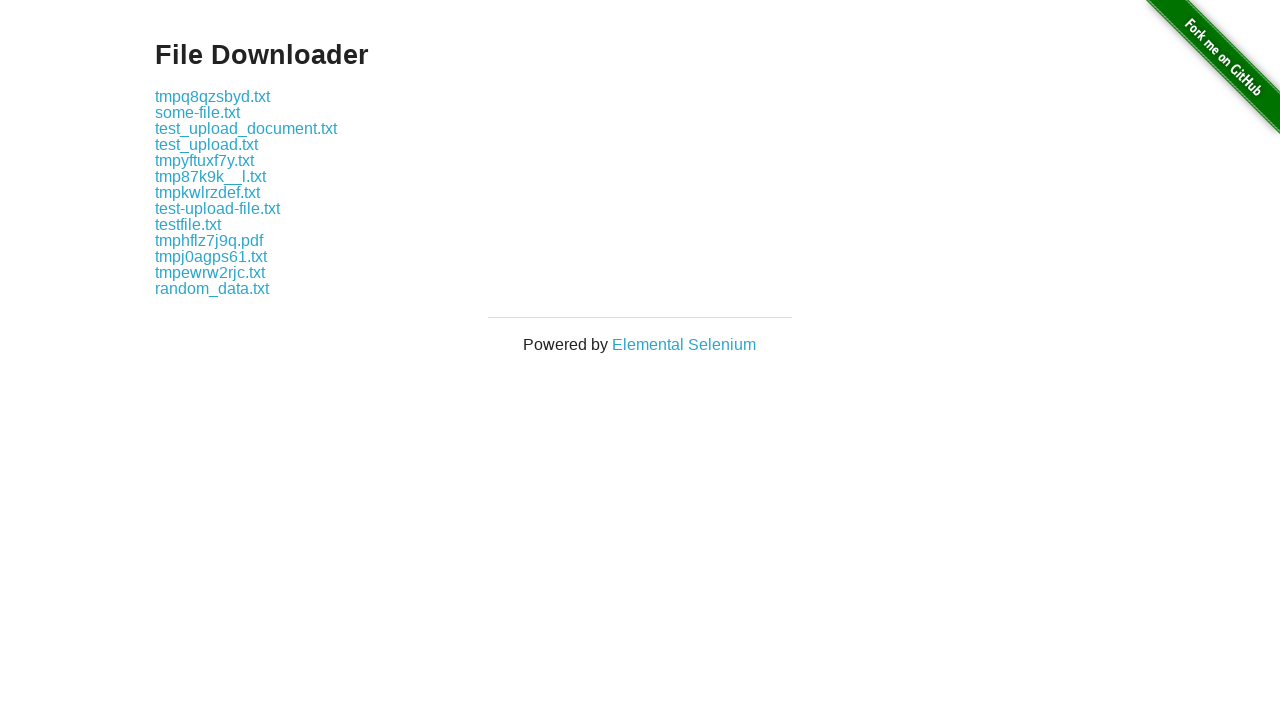

File link 'some-file.txt' became visible
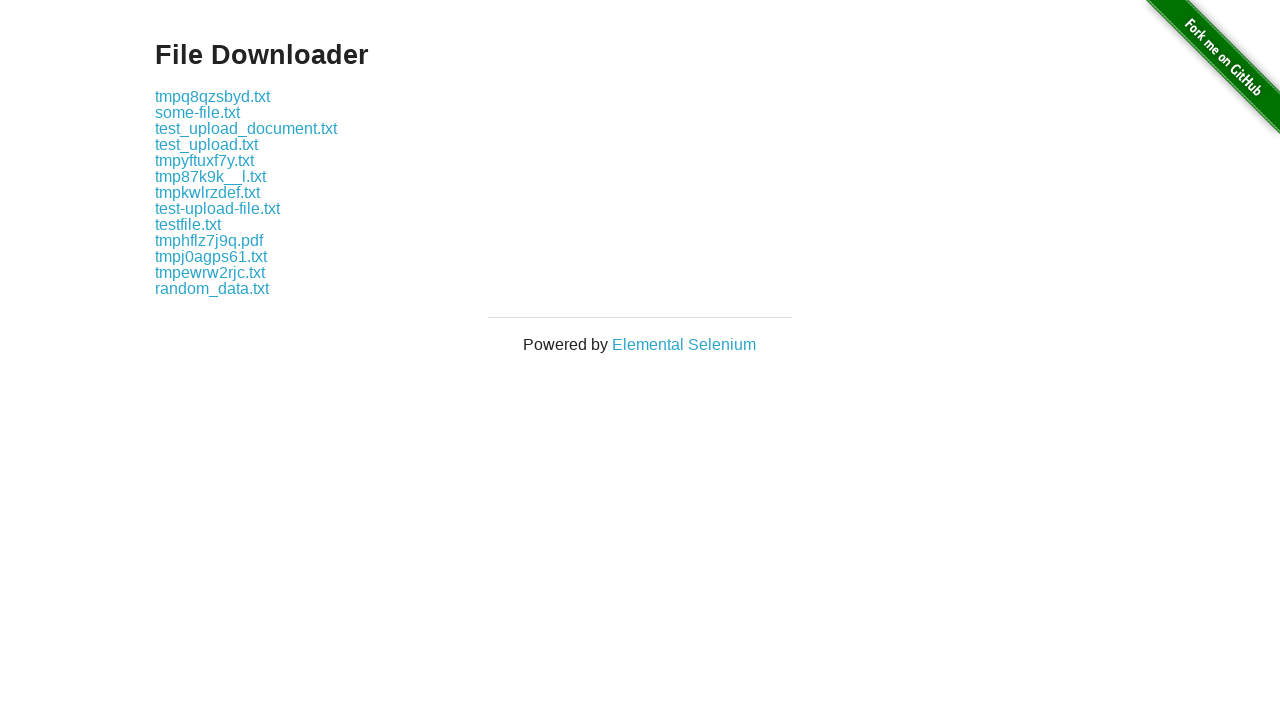

Scrolled file link into view
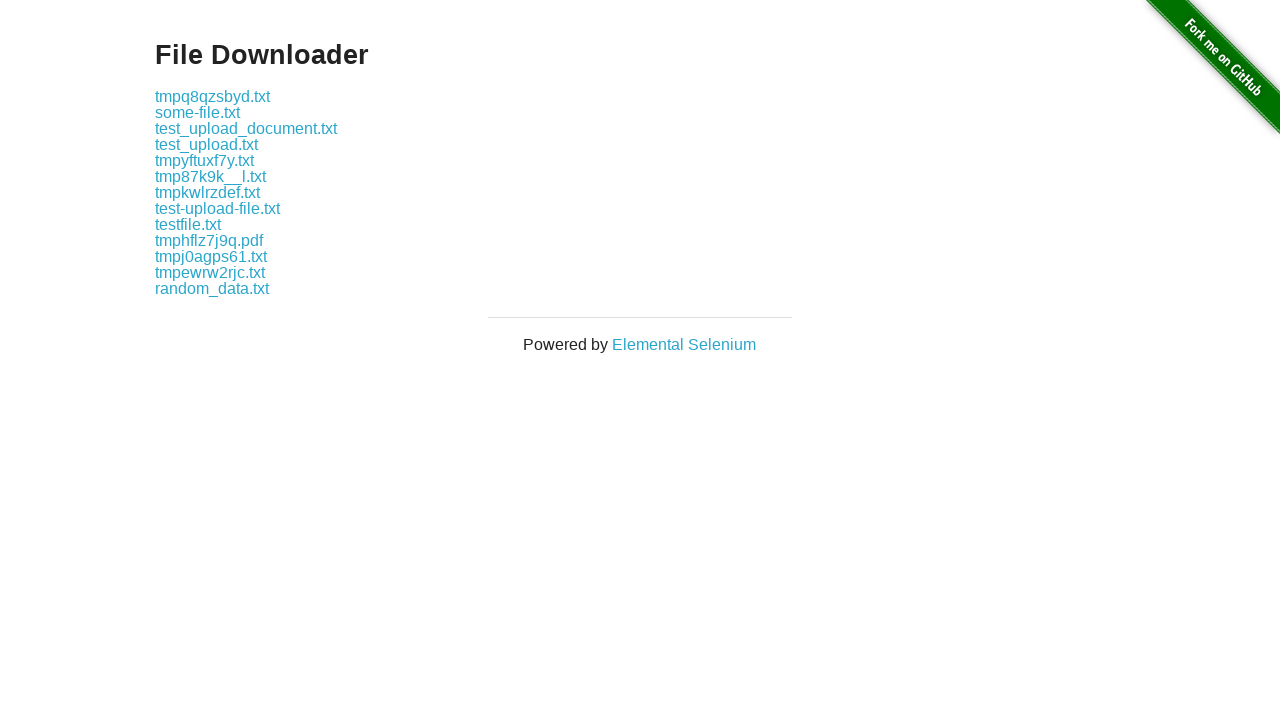

Clicked on file link to initiate download at (198, 112) on a >> internal:has-text="some-file.txt"i
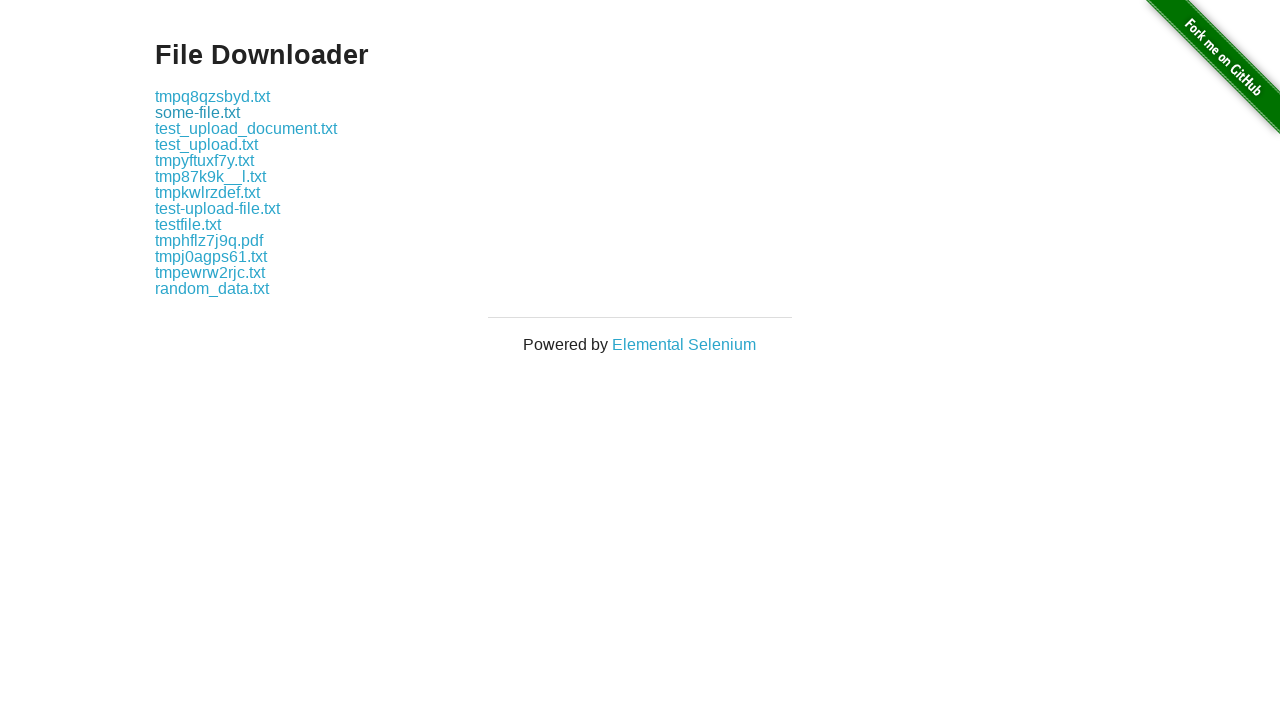

Waited 2 seconds for download to initiate
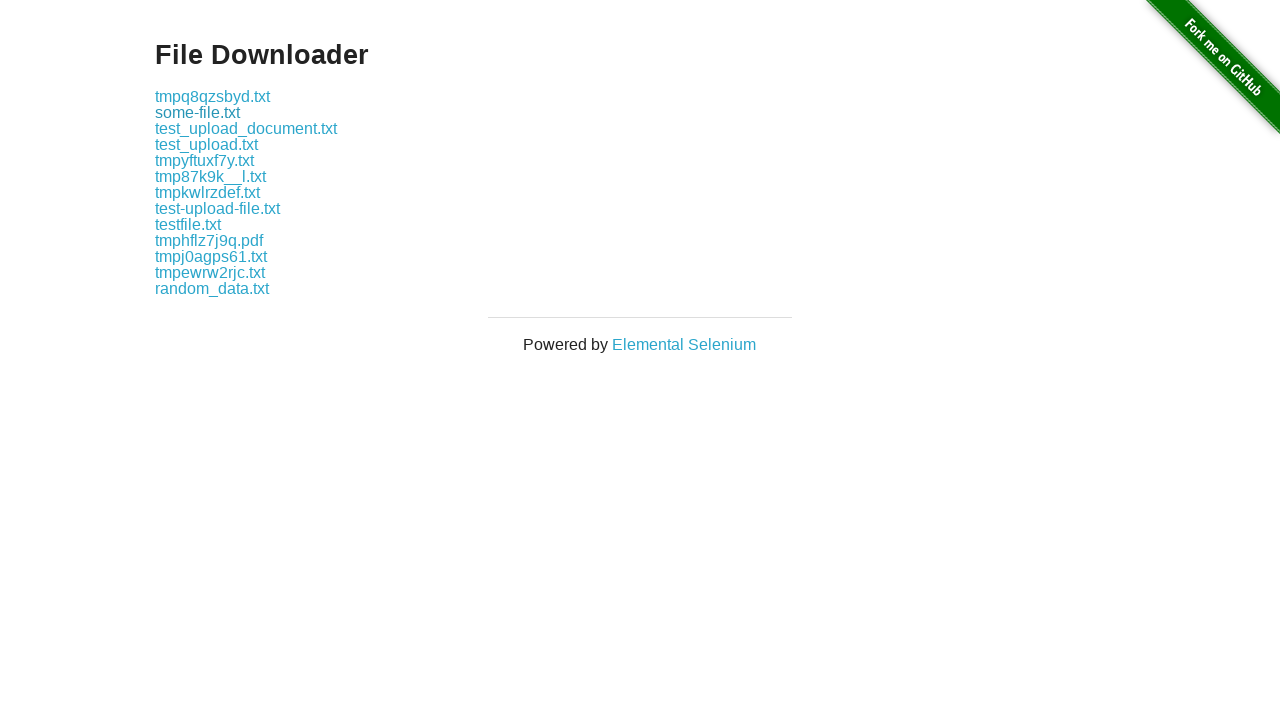

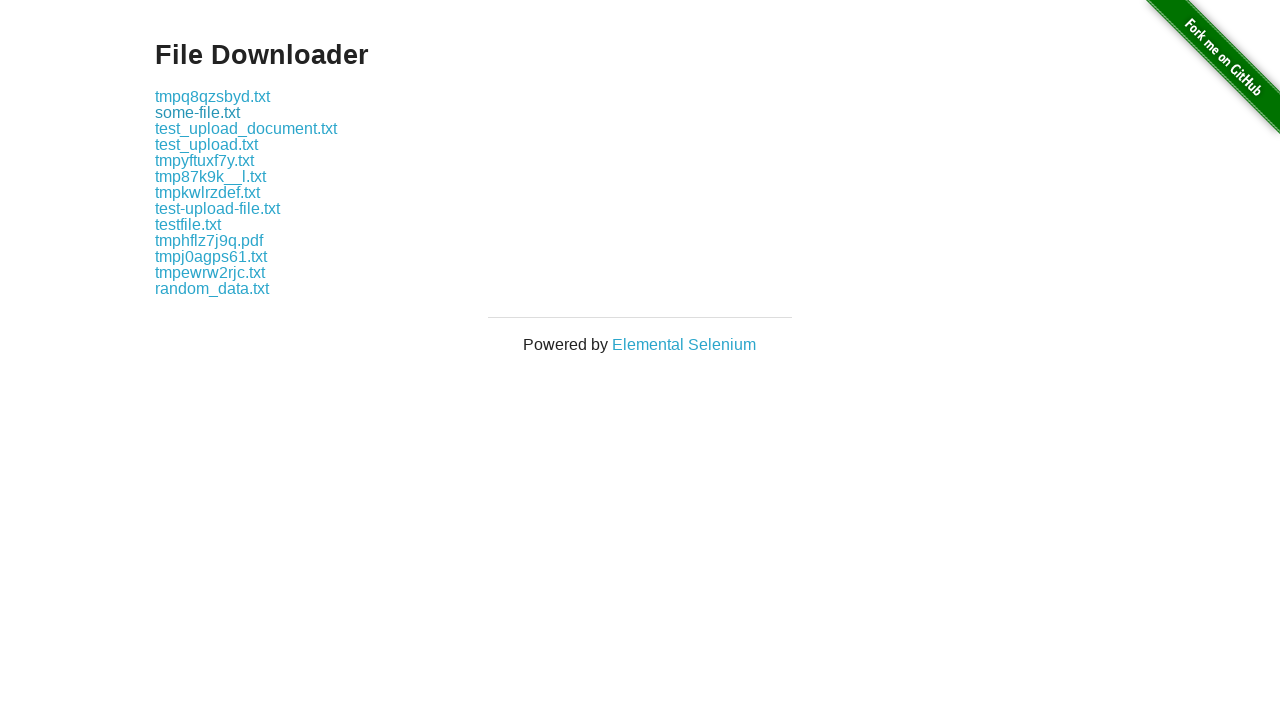